Practices various locator strategies on a demo site by filling login forms, triggering password reset flow, and completing the reset form with name, email, and phone fields before attempting login again.

Starting URL: https://rahulshettyacademy.com/locatorspractice/

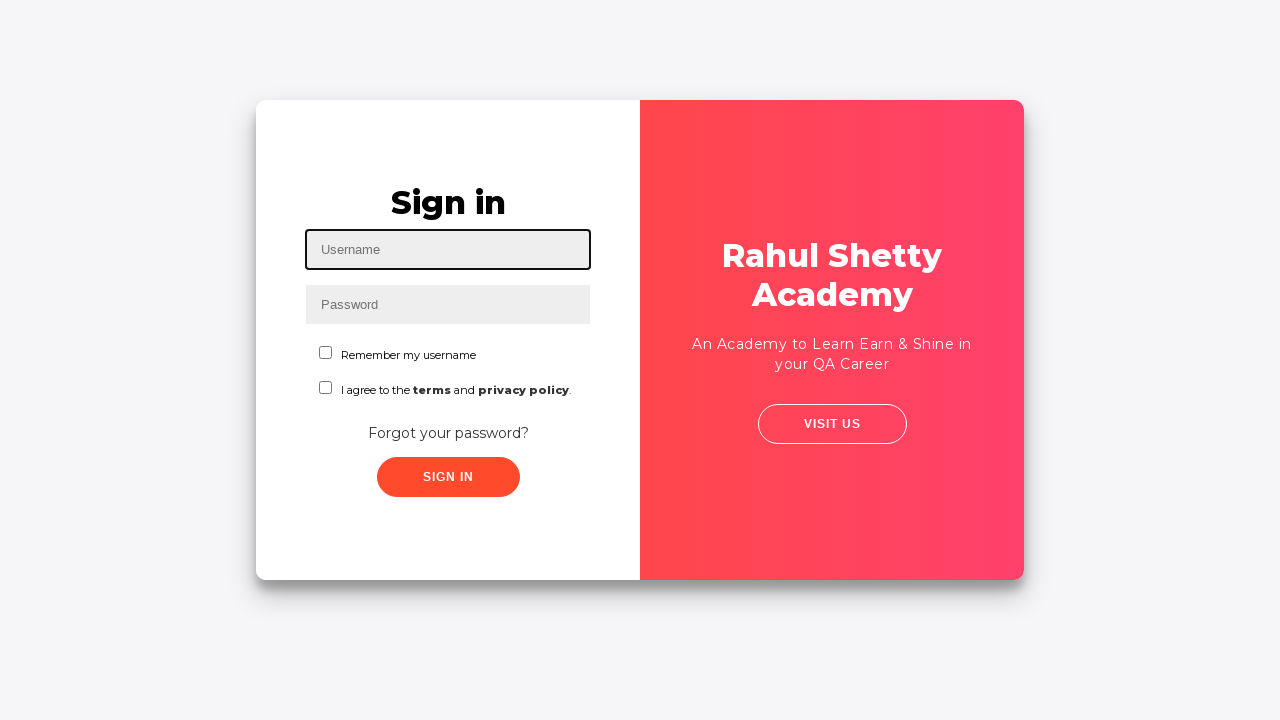

Filled username field with 'rahul' on #inputUsername
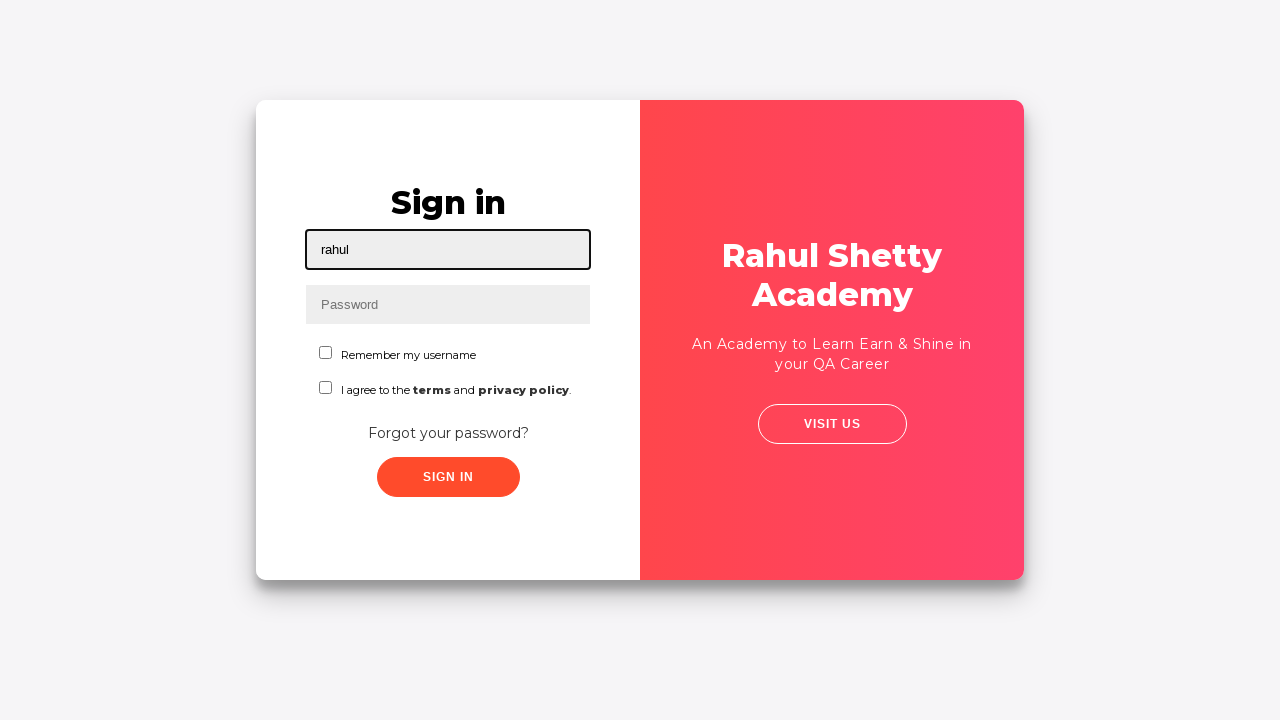

Filled password field with 'hello123' on input[name='inputPassword']
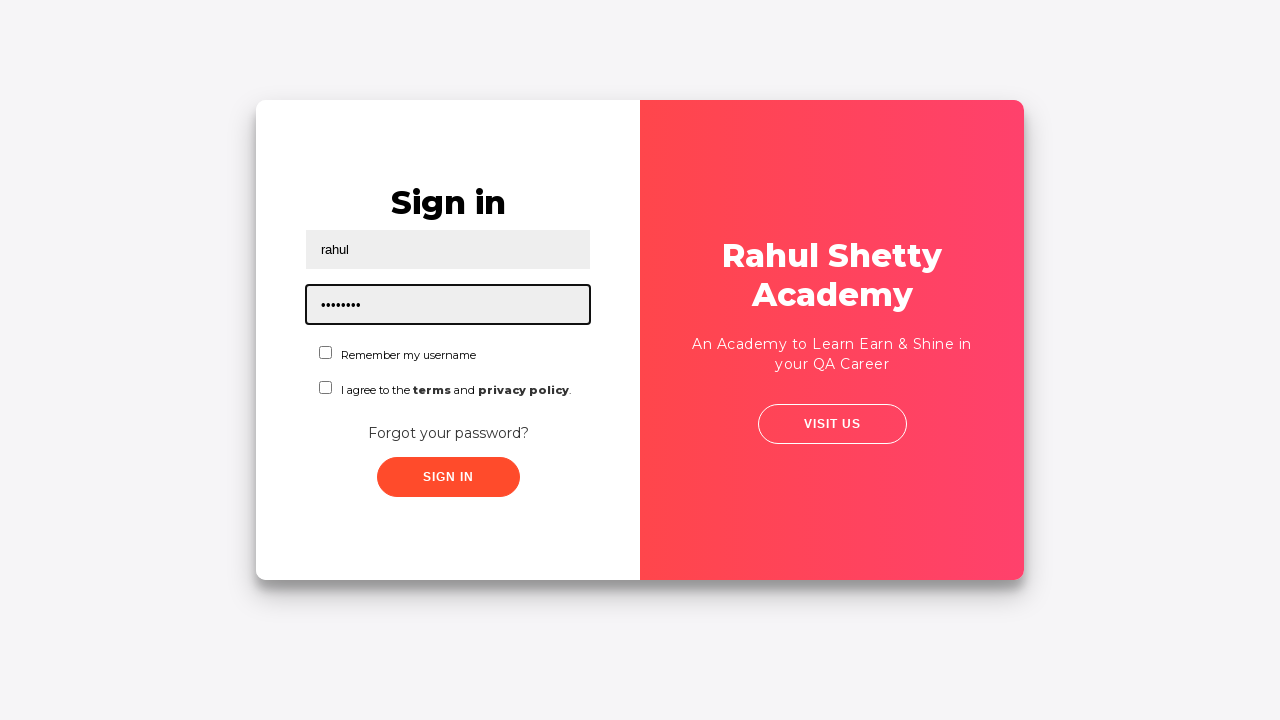

Clicked sign in button at (448, 477) on .signInBtn
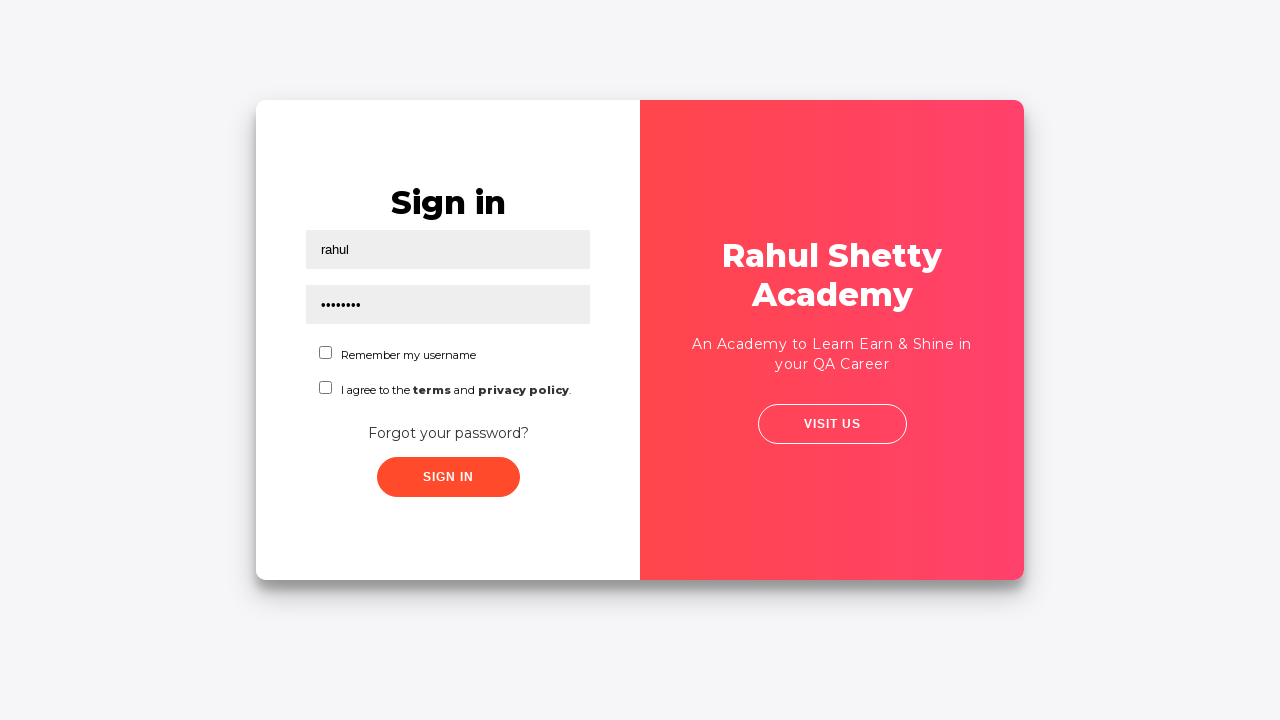

Error message appeared
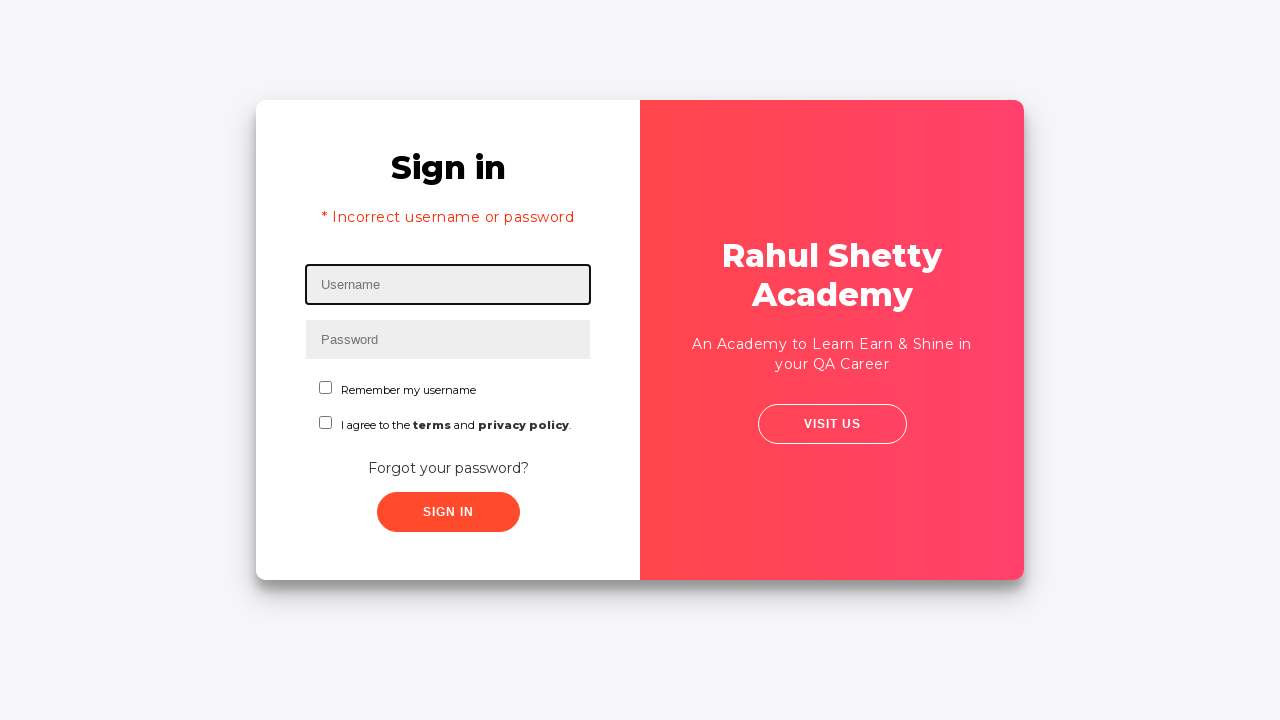

Clicked 'Forgot your password?' link at (448, 468) on text=Forgot your password?
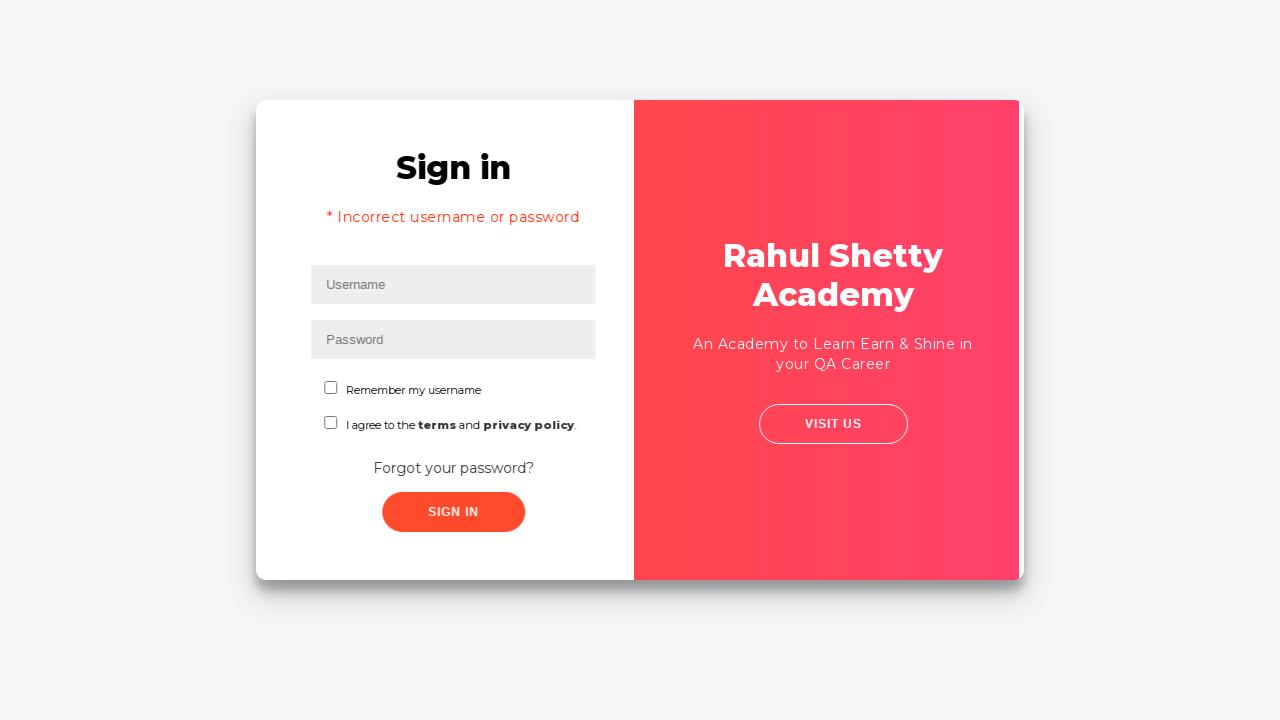

Waited for forgot password form to load
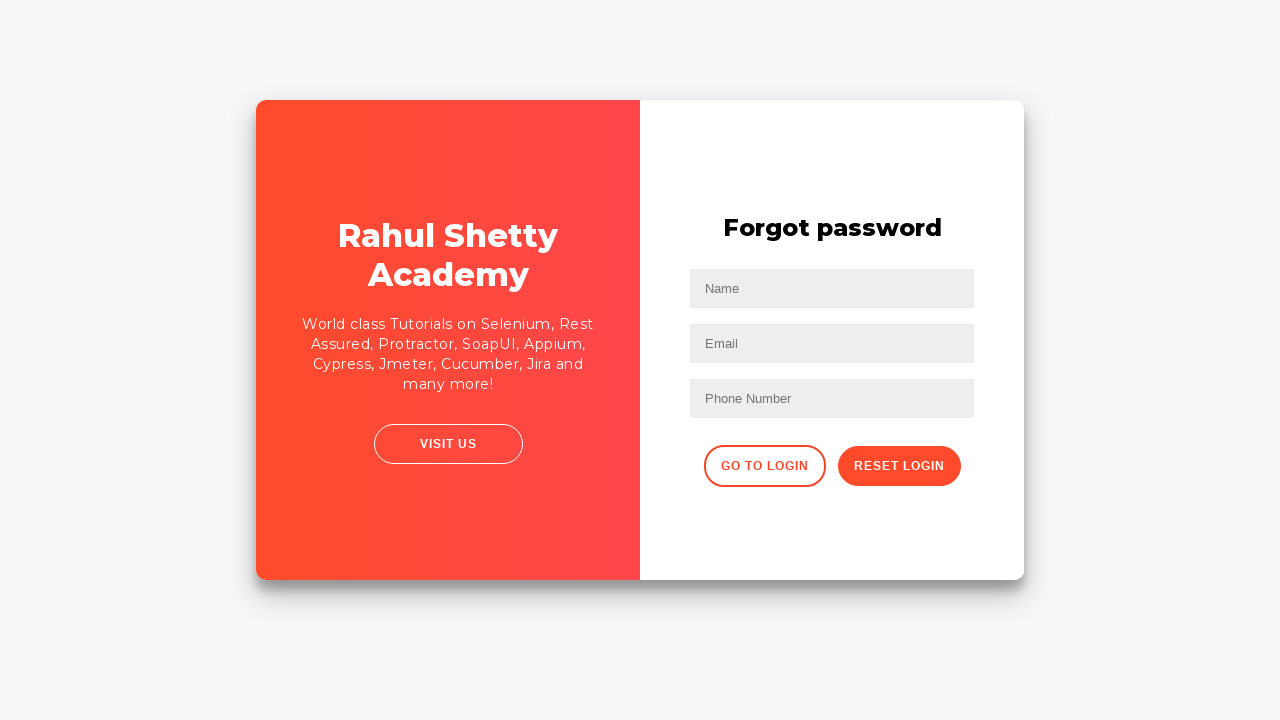

Filled name field with 'John' on input[placeholder='Name']
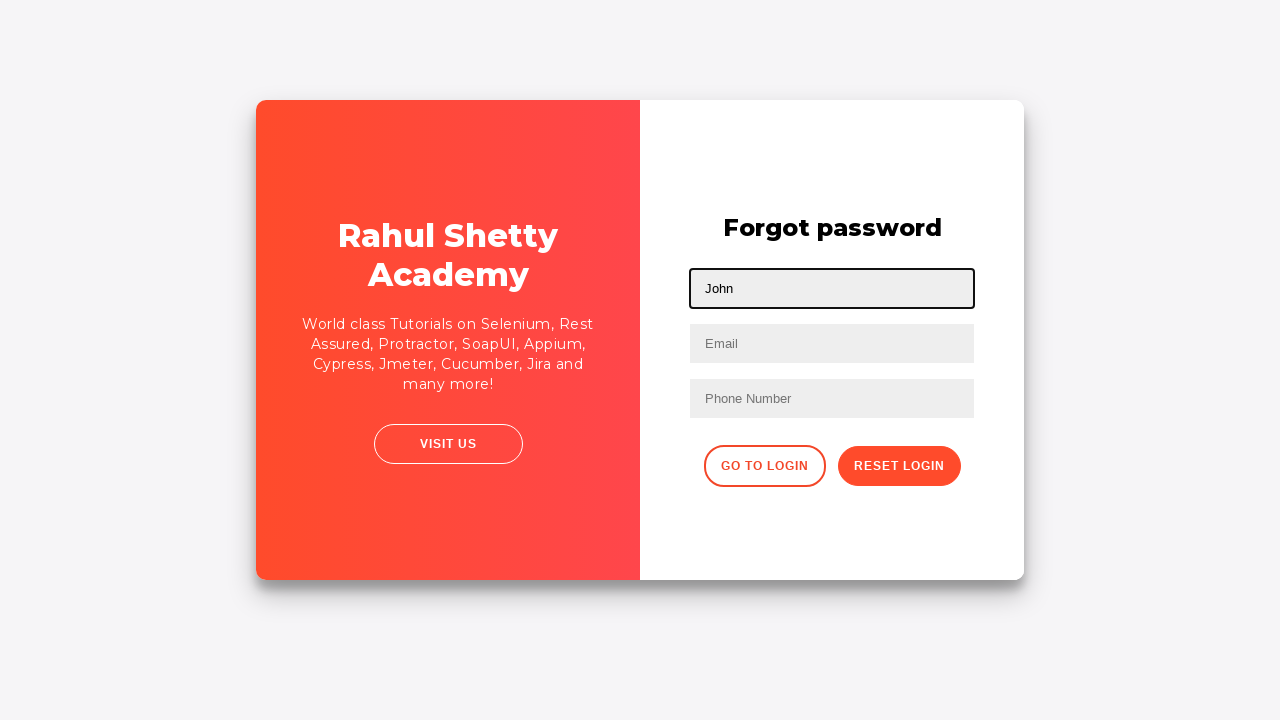

Filled email field with 'john@rsa.com' on input[placeholder='Email']
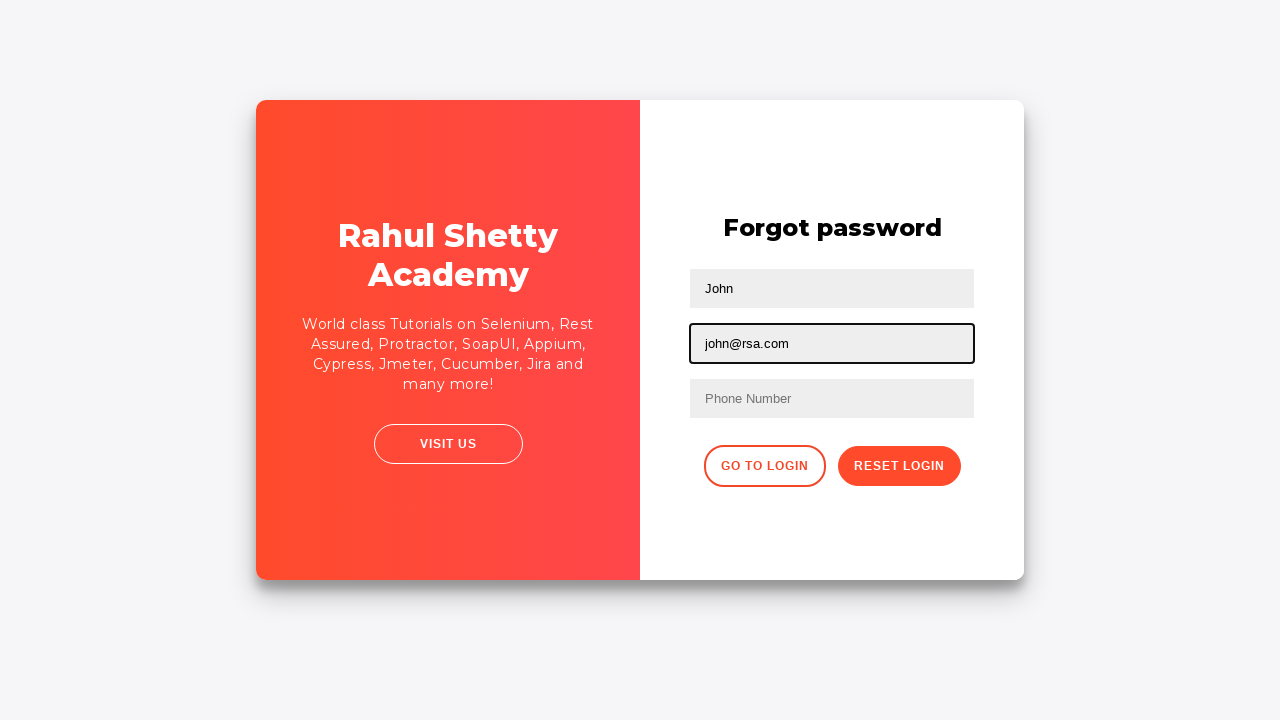

Cleared email field on input[placeholder='Email']
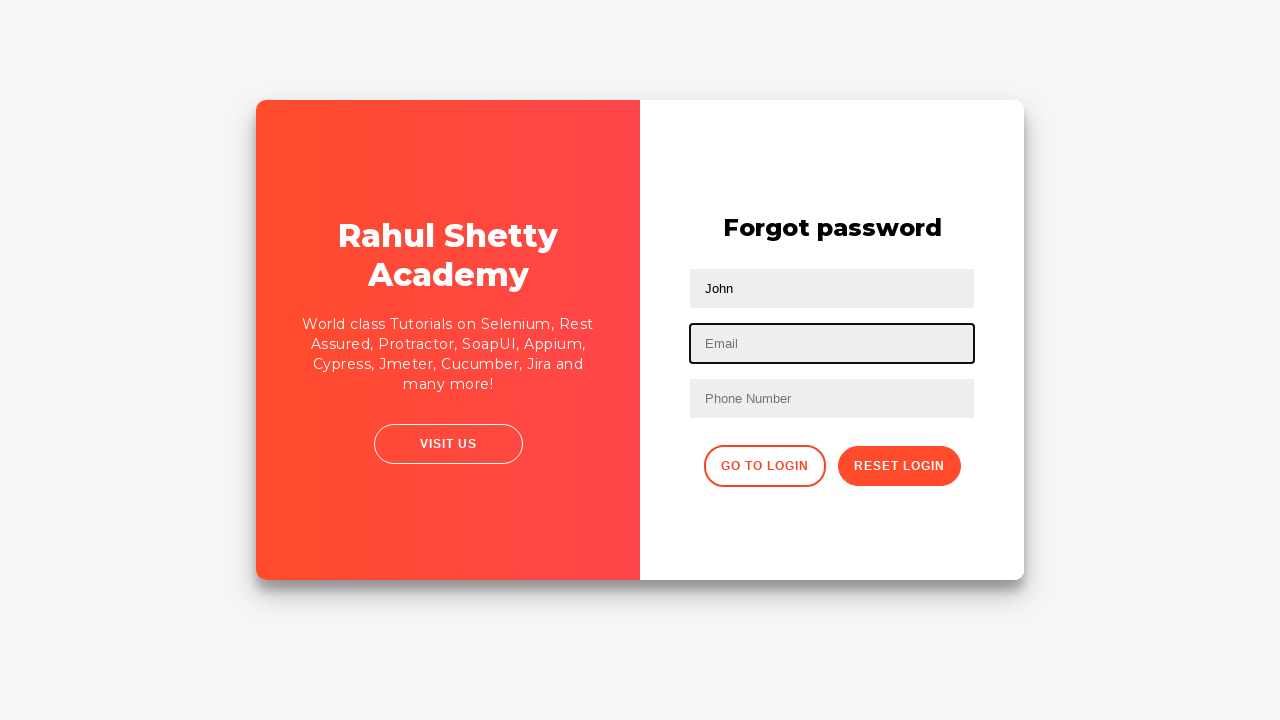

Filled email field with 'john@gmail.com' on form input:nth-child(3)
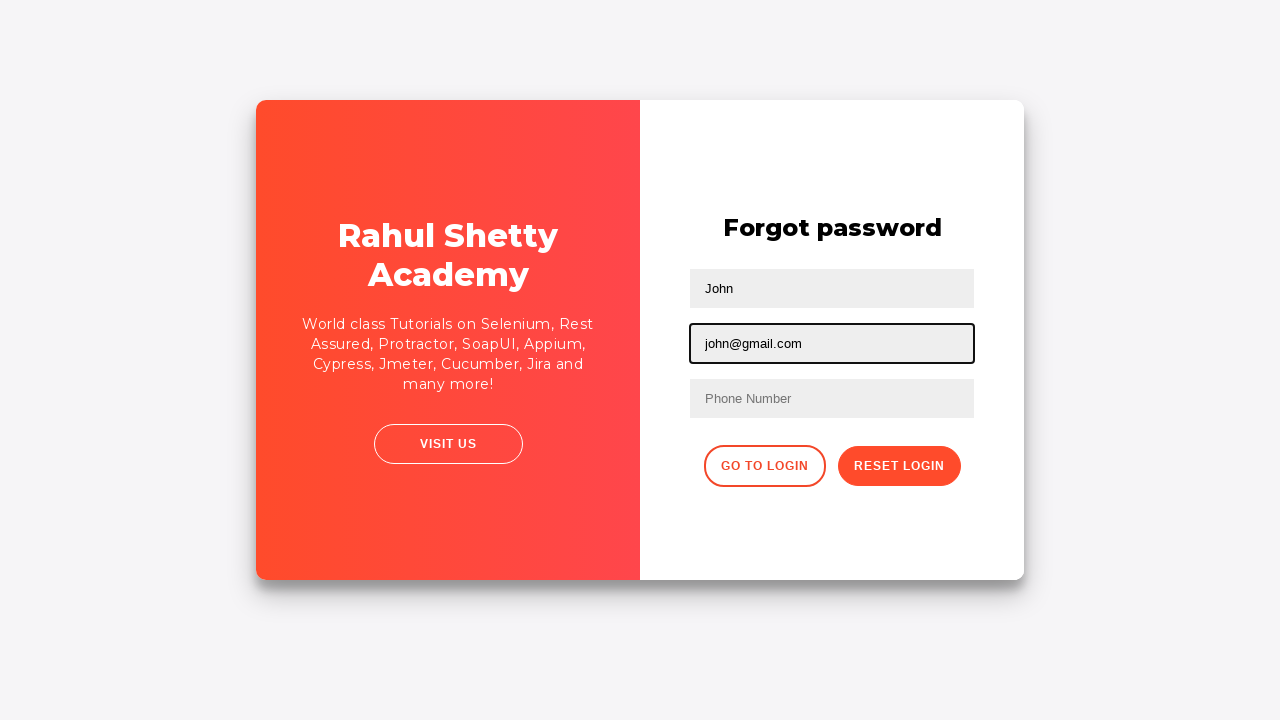

Filled phone number field with '9864353253' on form input:nth-child(4)
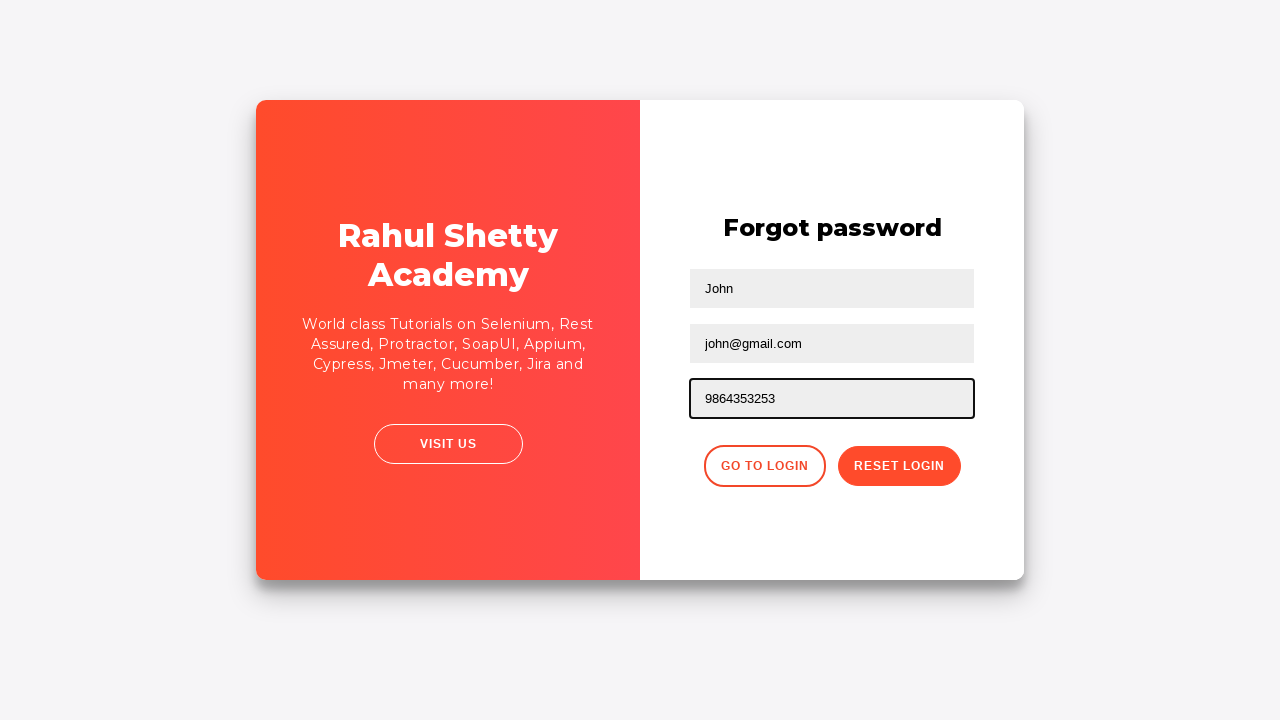

Clicked reset password button at (899, 466) on .reset-pwd-btn
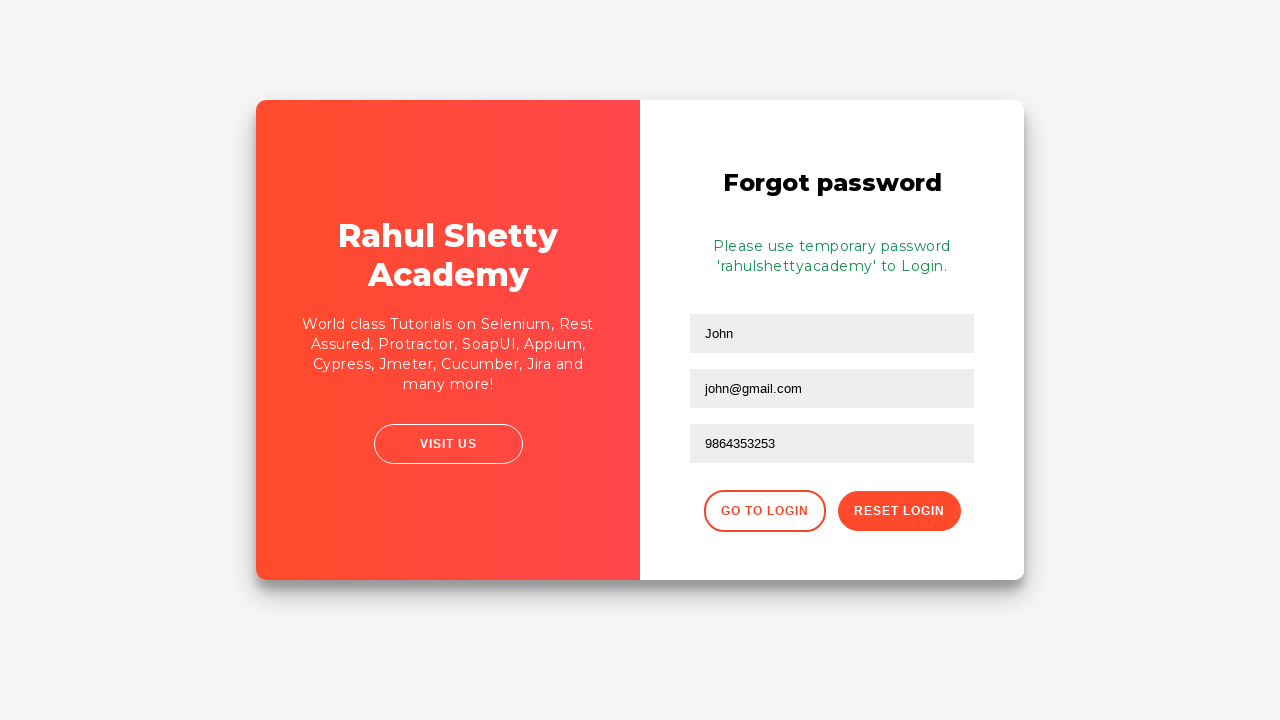

Password reset confirmation message appeared
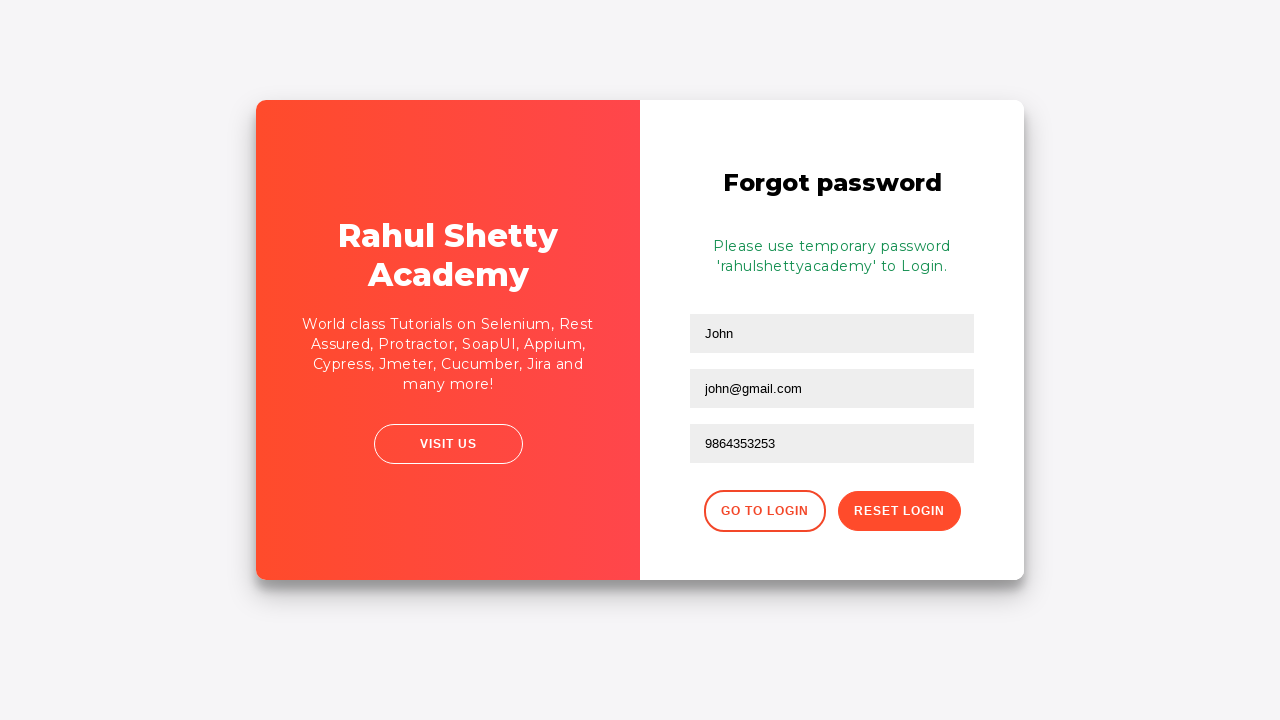

Clicked 'Go to Login' button at (764, 511) on div.forgot-pwd-btn-conainer button:first-child
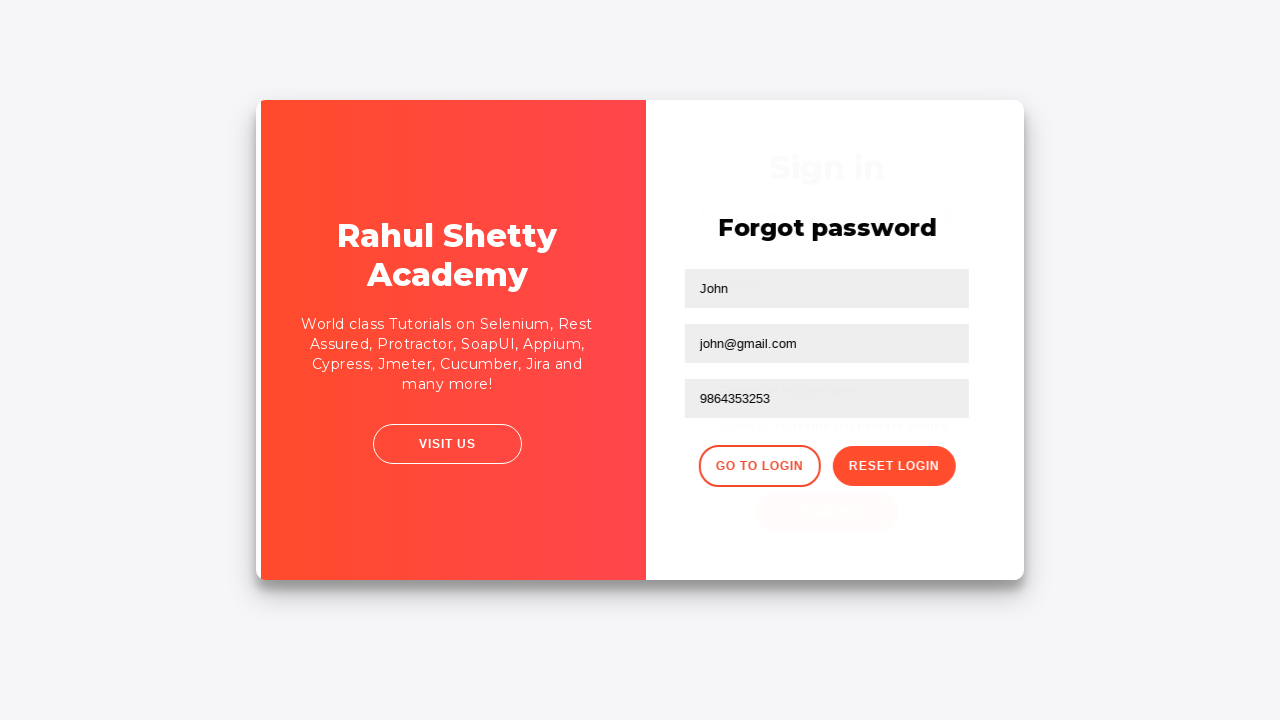

Waited for login form to load
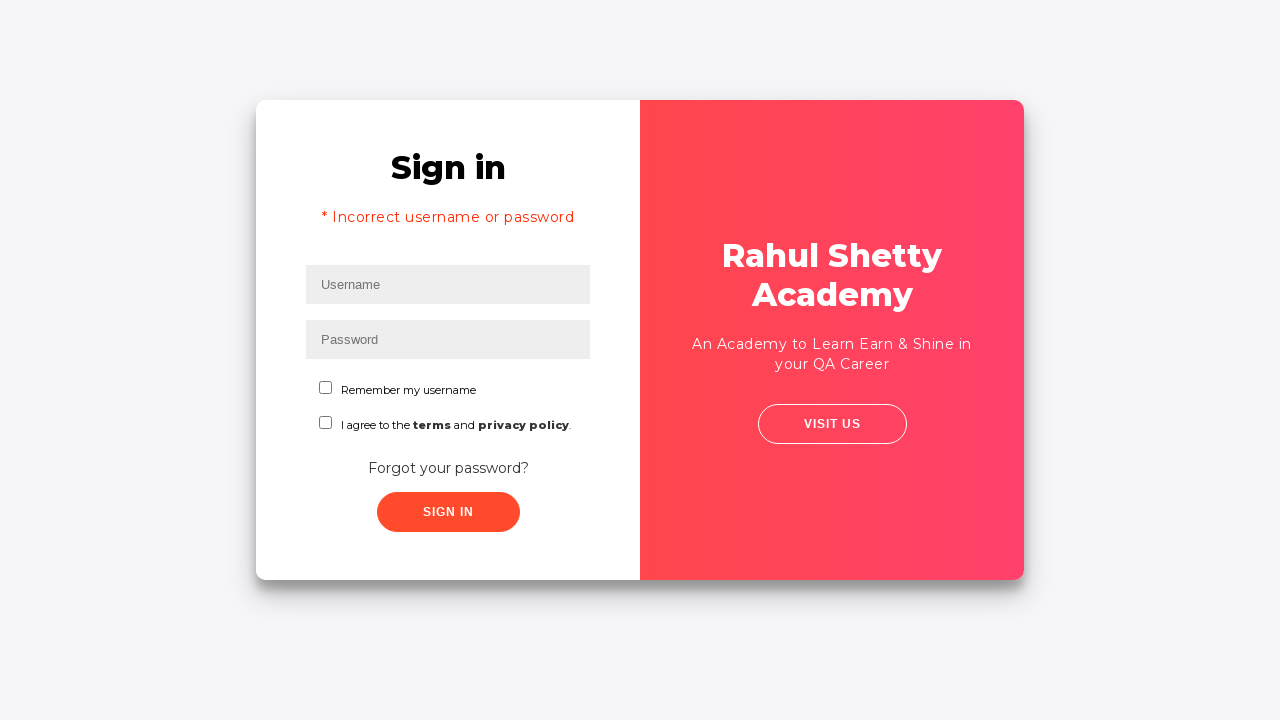

Filled username field with 'Ashish' for second login attempt on #inputUsername
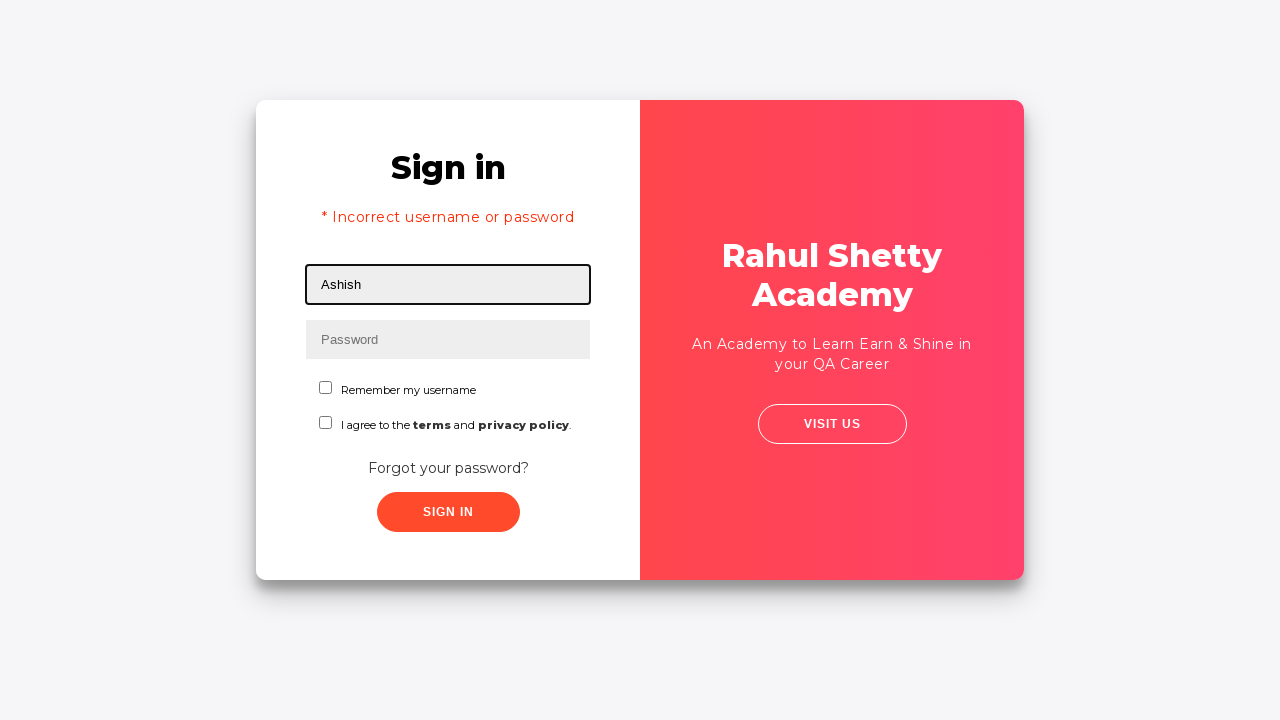

Filled password field with 'rahulshettyacademy' on input[type*='pass']
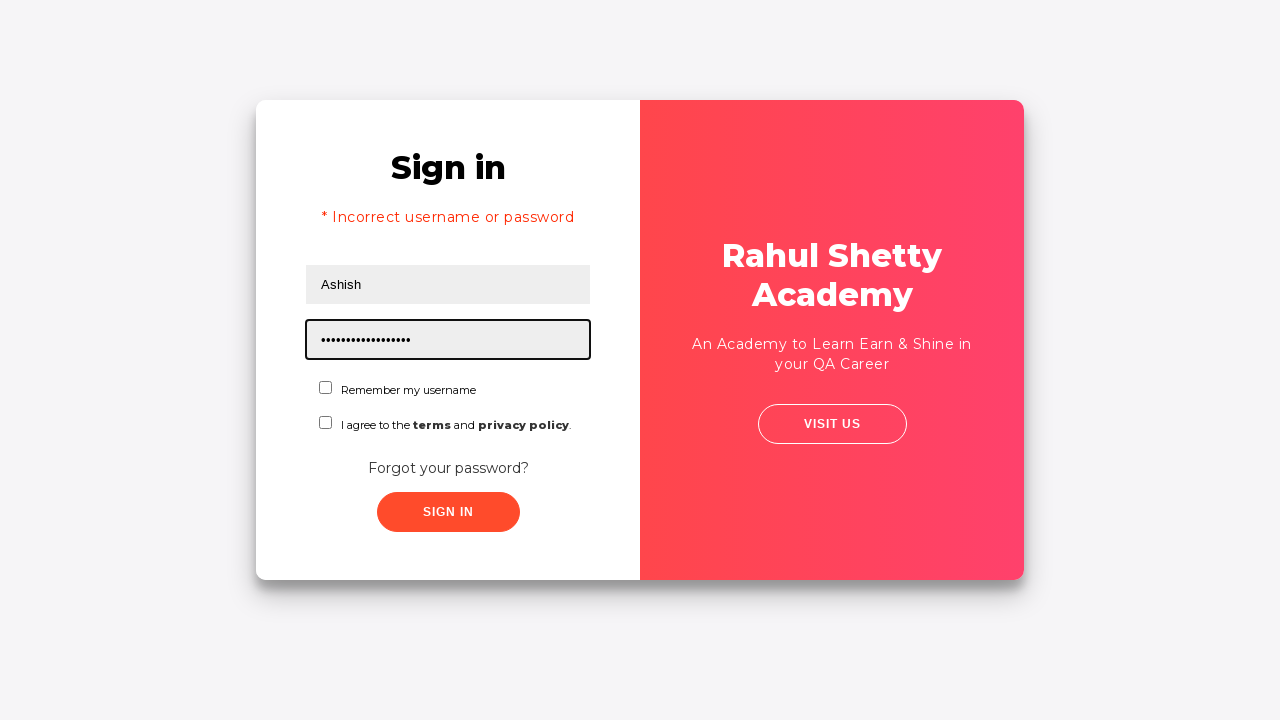

Checked the checkbox at (326, 388) on #chkboxOne
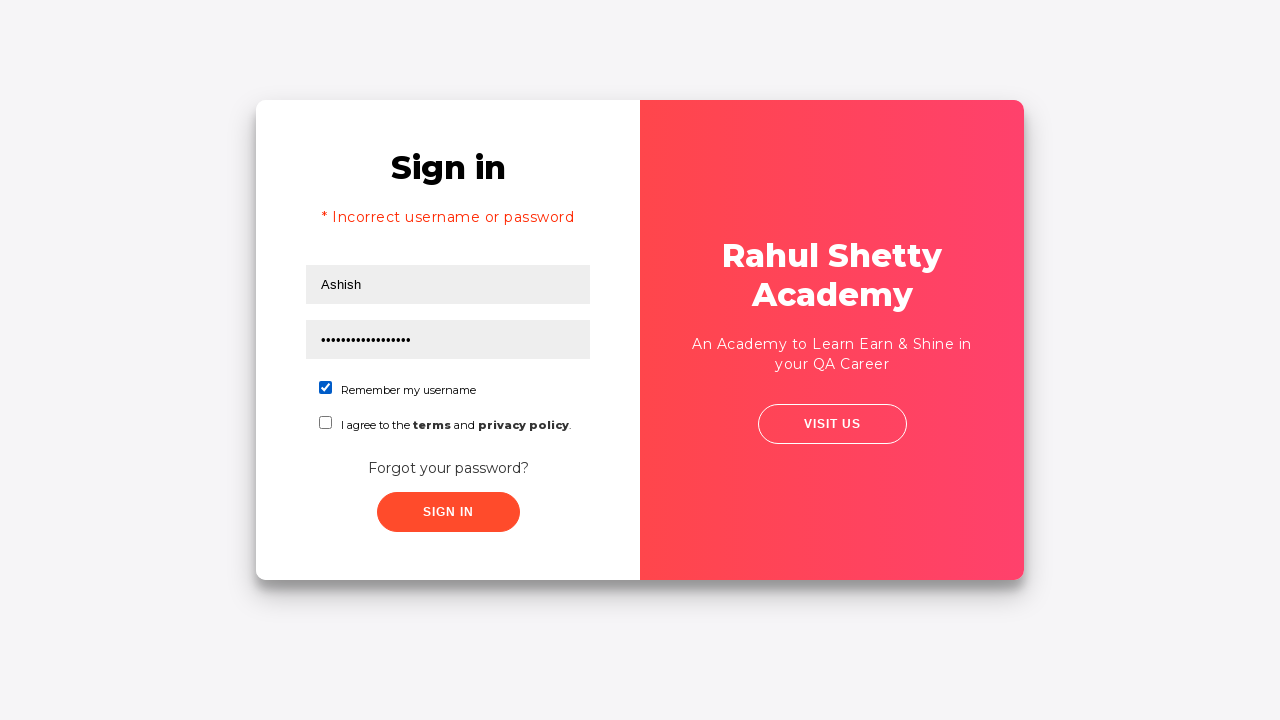

Clicked submit button to complete login at (448, 512) on button.submit
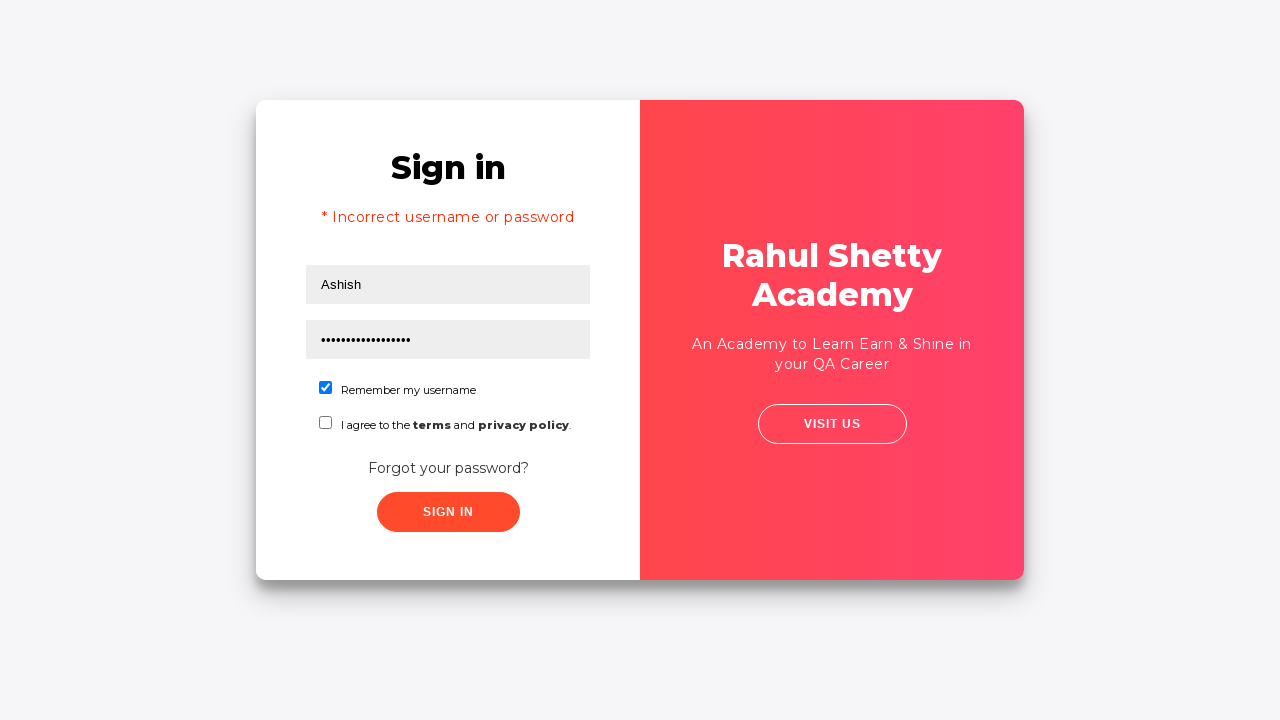

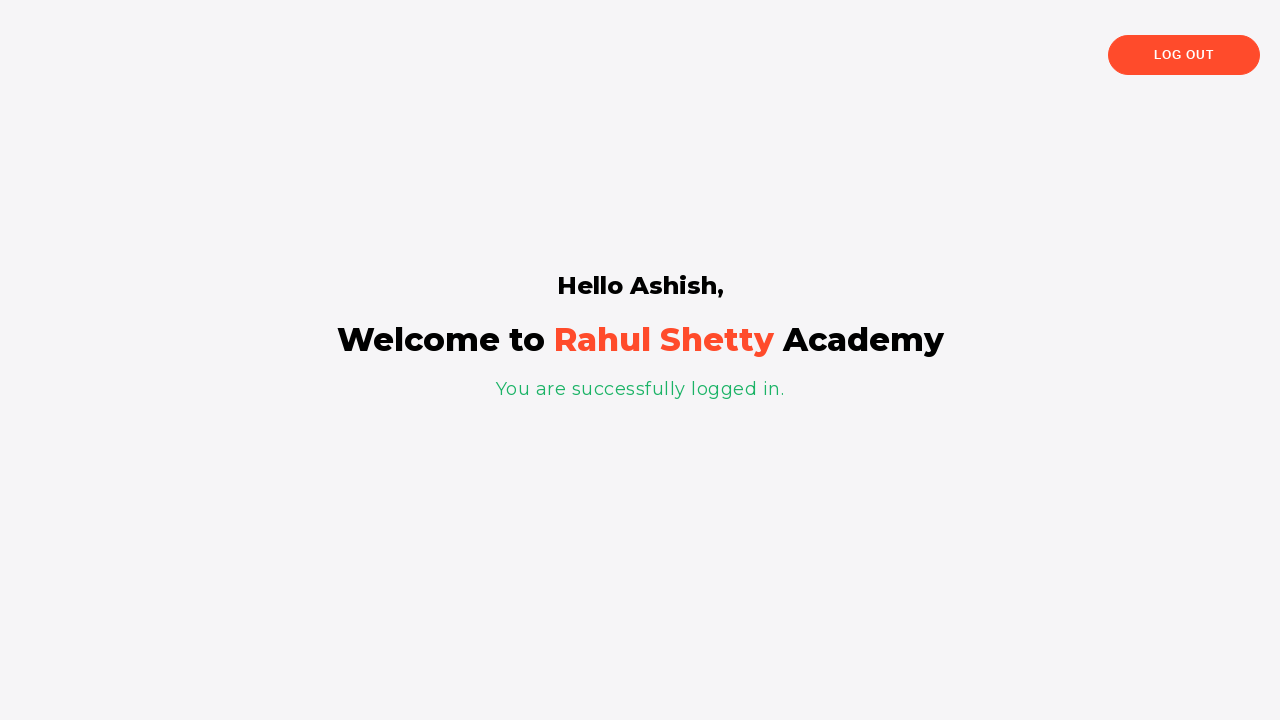